Tests the Practice Form on demoqa.com by filling out all fields including name, email, gender, phone number, date of birth, subjects, hobbies, state/city selection, and submitting the form.

Starting URL: https://demoqa.com/automation-practice-form

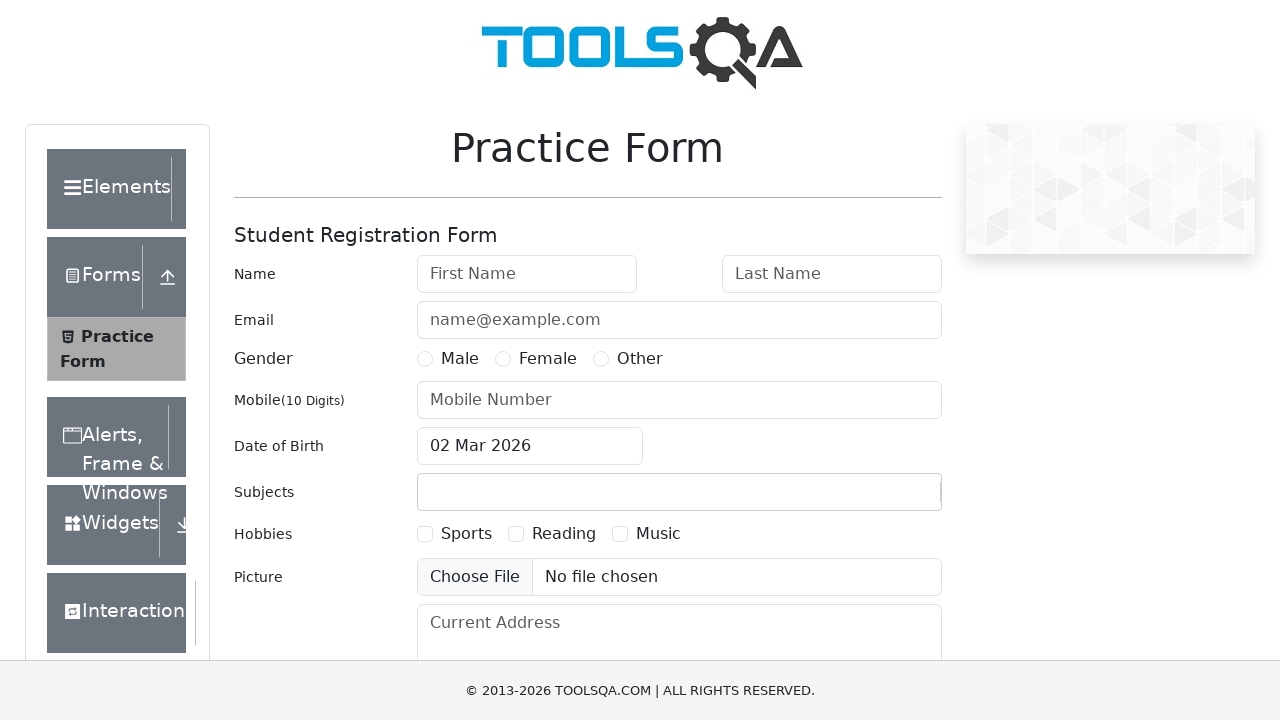

Filled first name field with 'Marcus' on #firstName
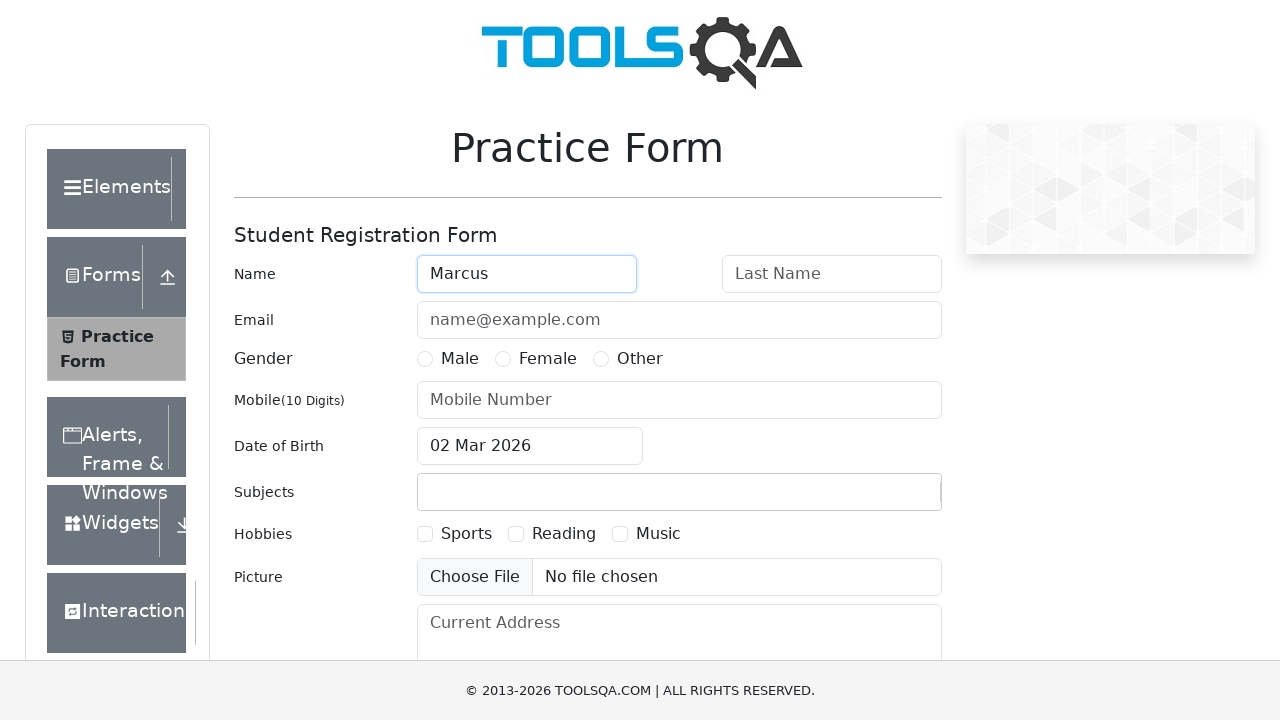

Filled last name field with 'Henderson' on #lastName
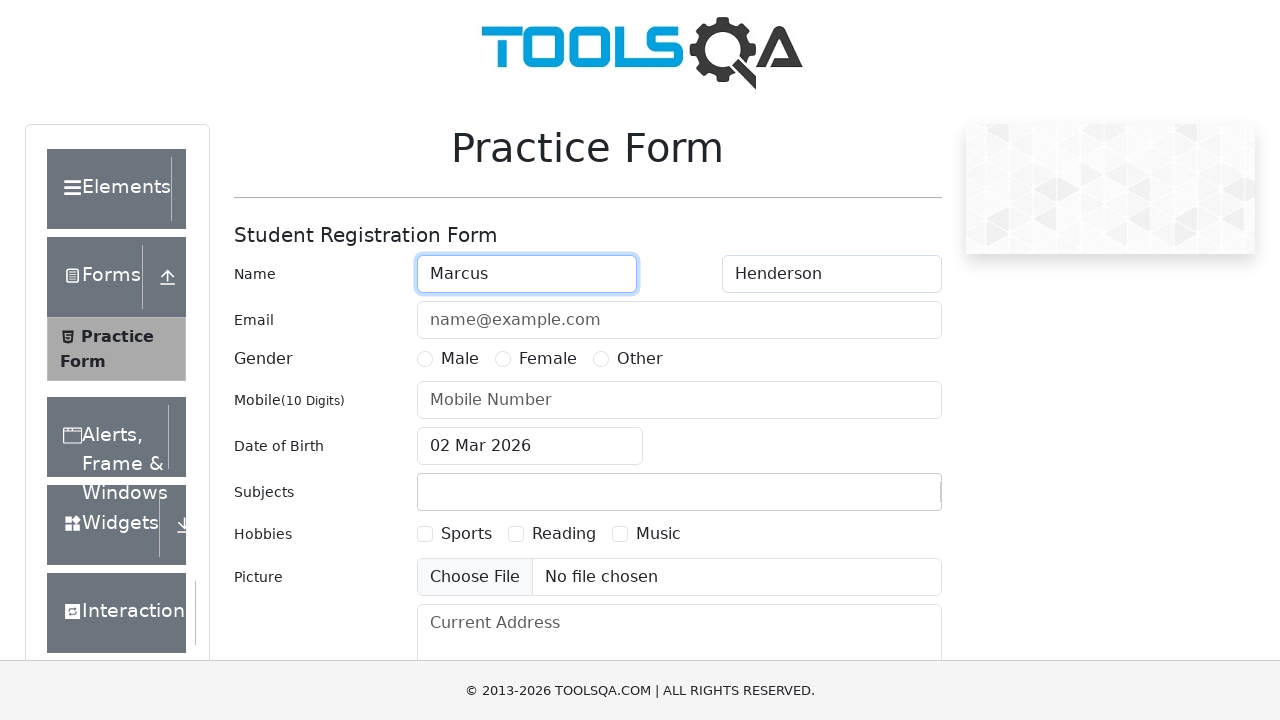

Filled email field with 'marcus.henderson@testmail.com' on #userEmail
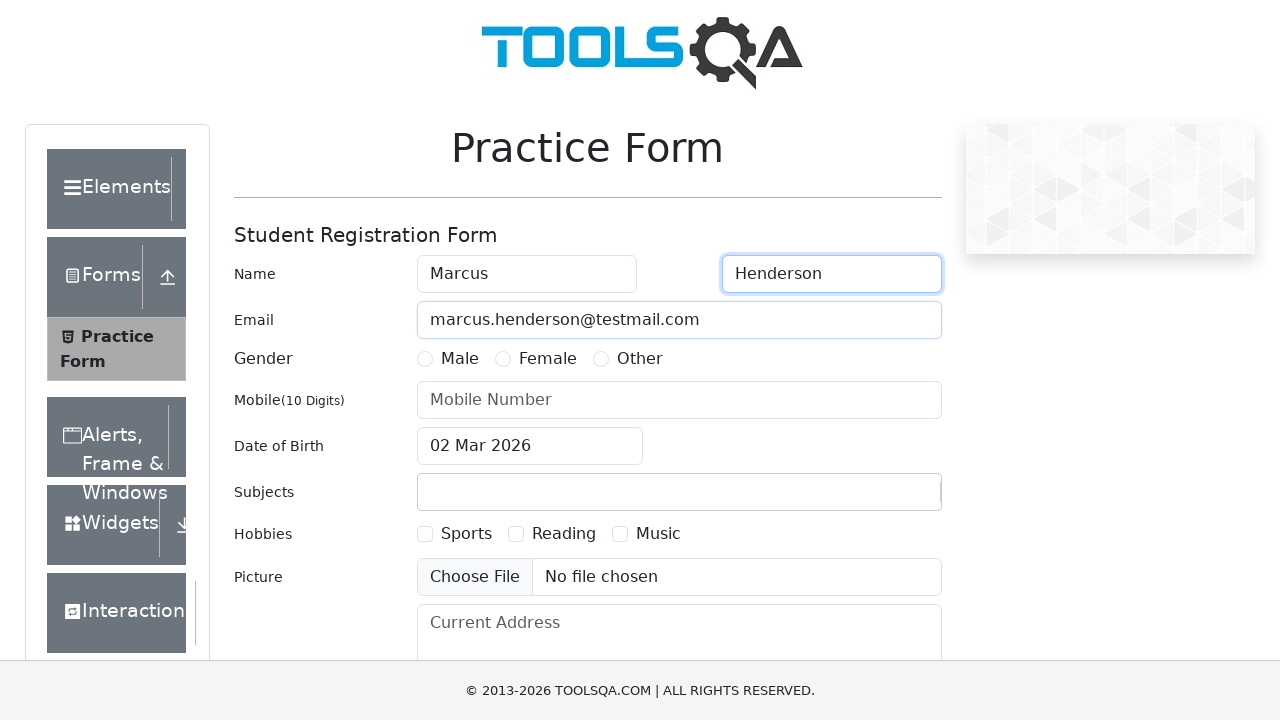

Selected Male gender option at (460, 359) on label[for='gender-radio-1']
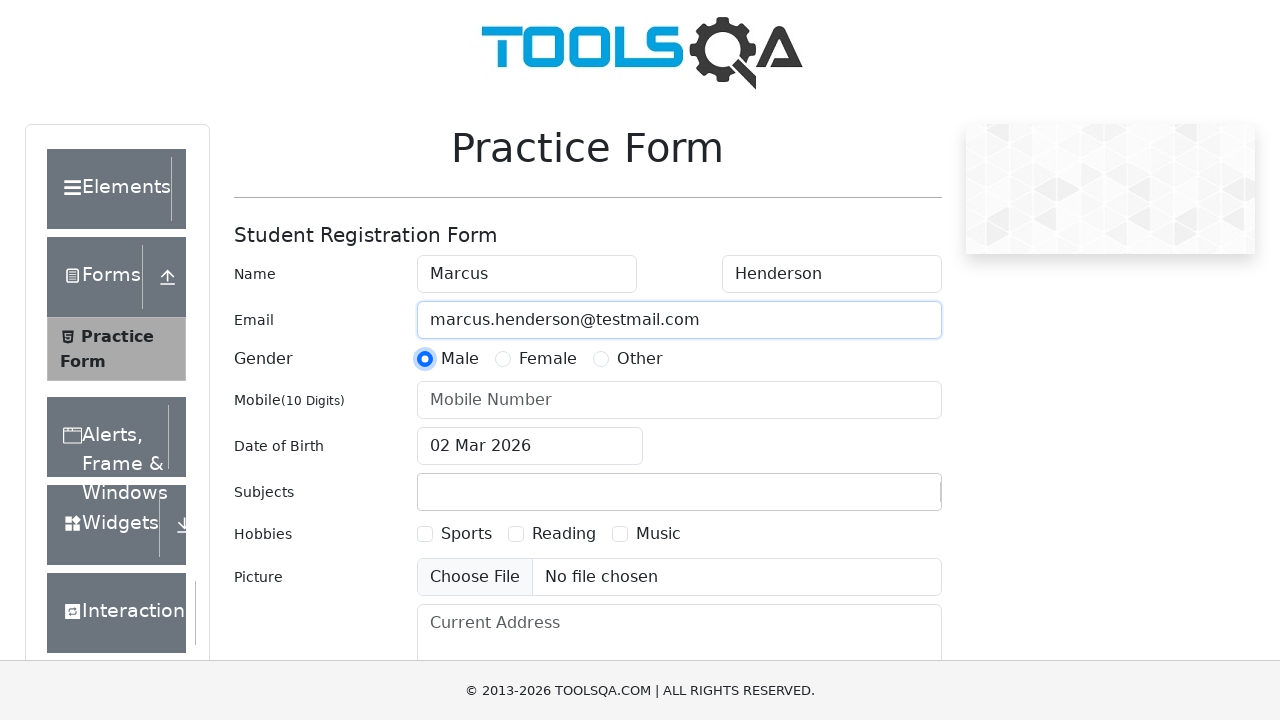

Filled phone number field with '7845123690' on #userNumber
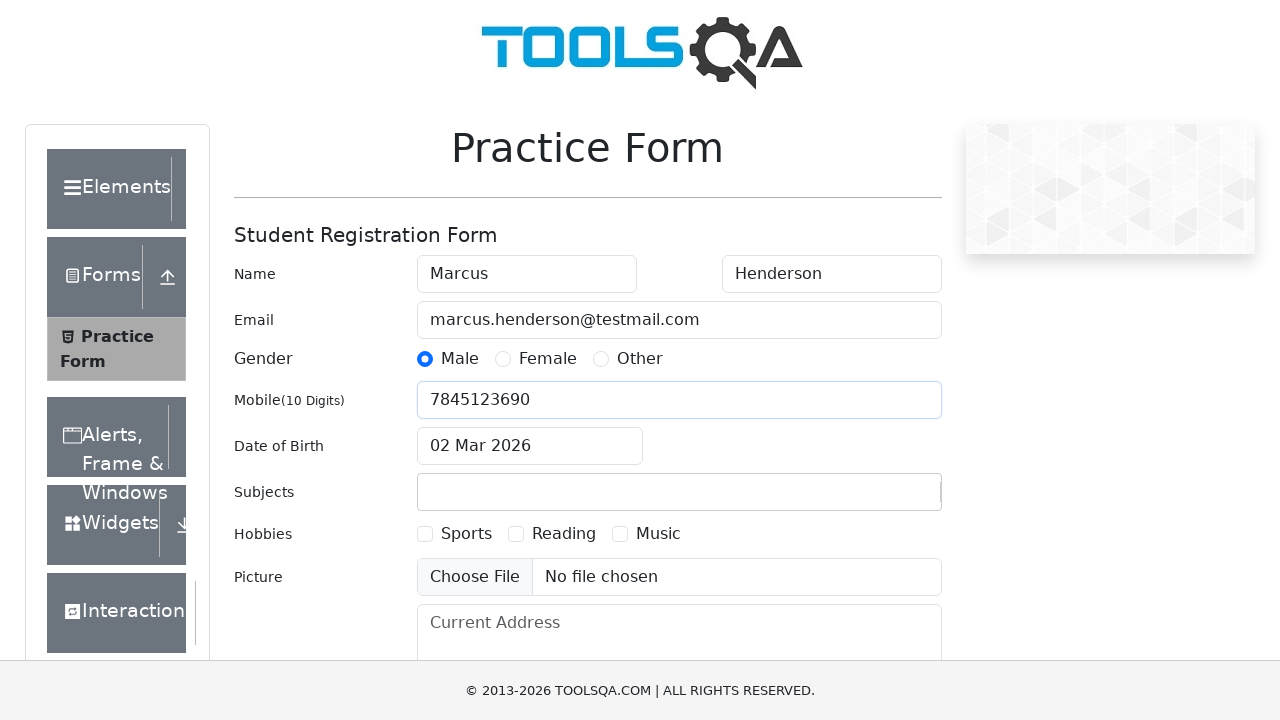

Clicked date of birth input field to open calendar at (530, 446) on #dateOfBirthInput
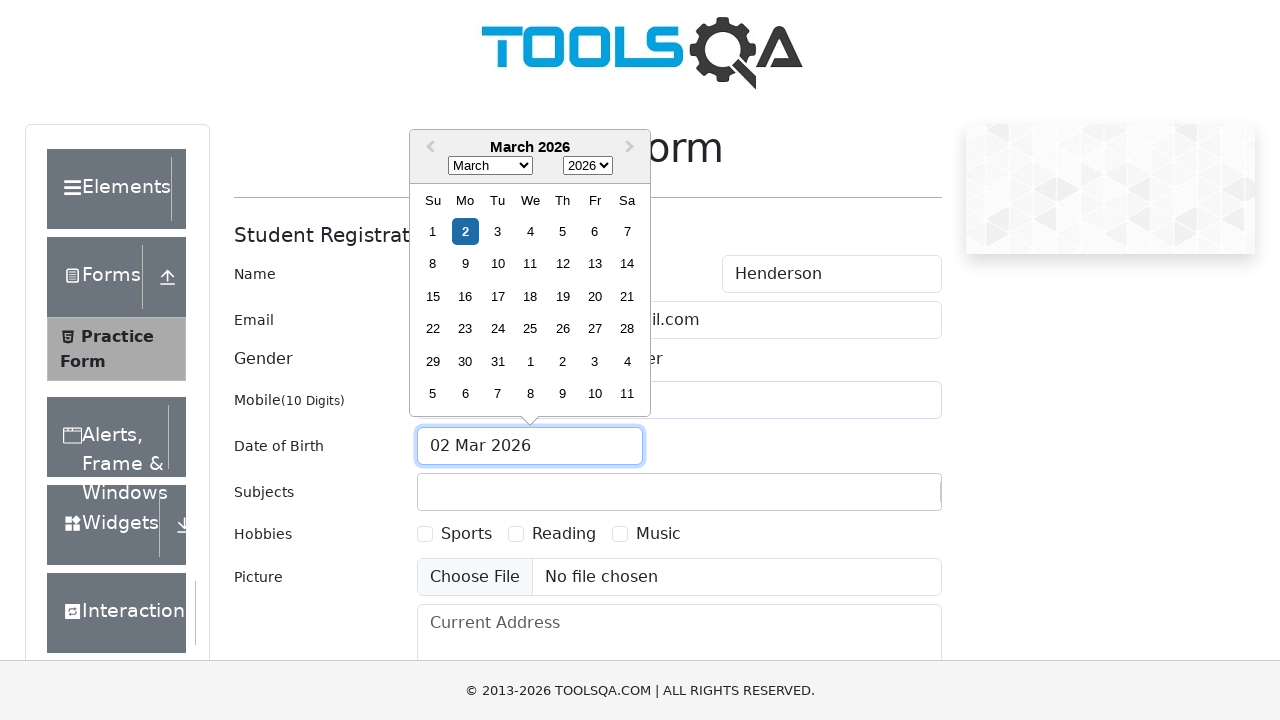

Selected month 5 (June) from calendar dropdown on .react-datepicker__month-select
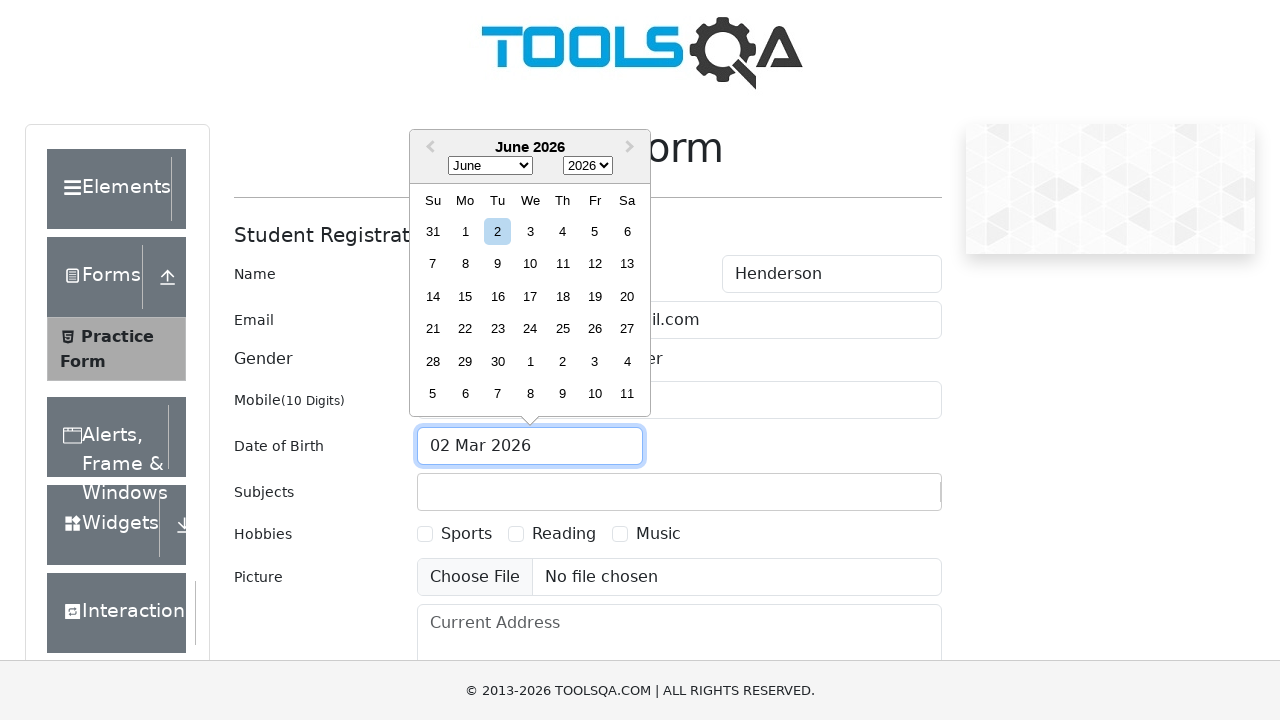

Selected year 1995 from calendar dropdown on .react-datepicker__year-select
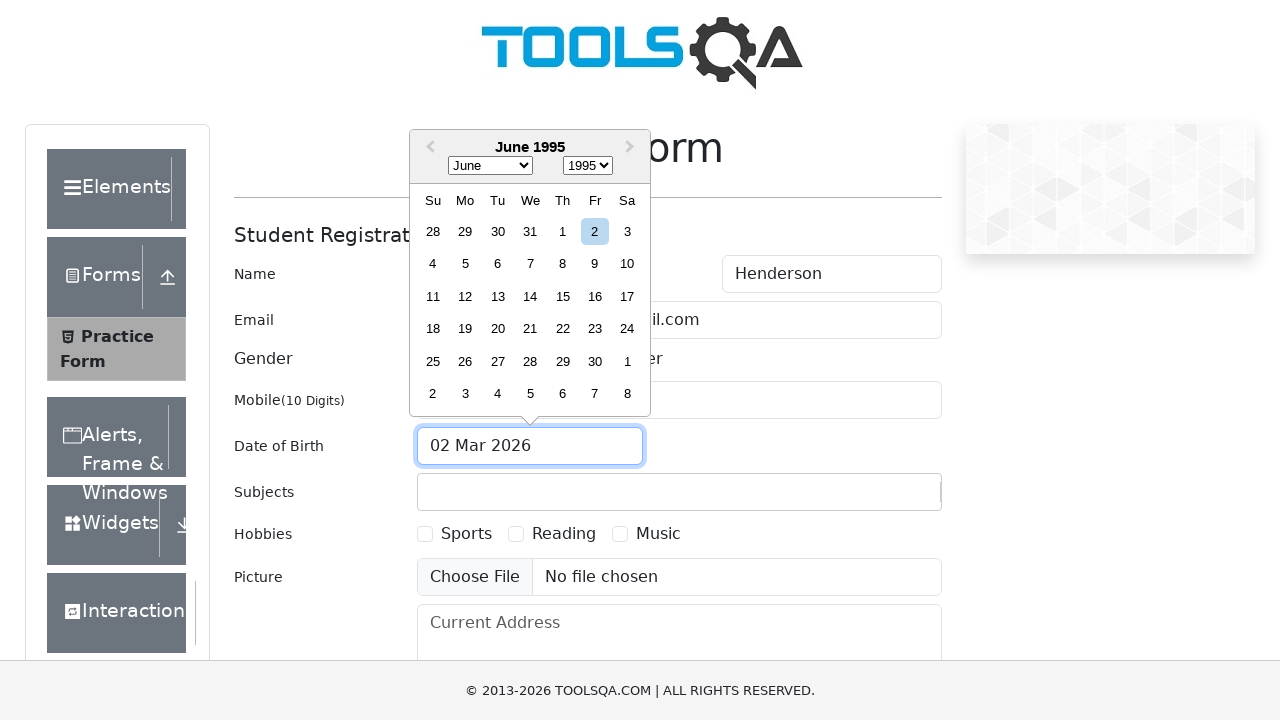

Selected day 15 from calendar at (562, 296) on .react-datepicker__day--015:not(.react-datepicker__day--outside-month)
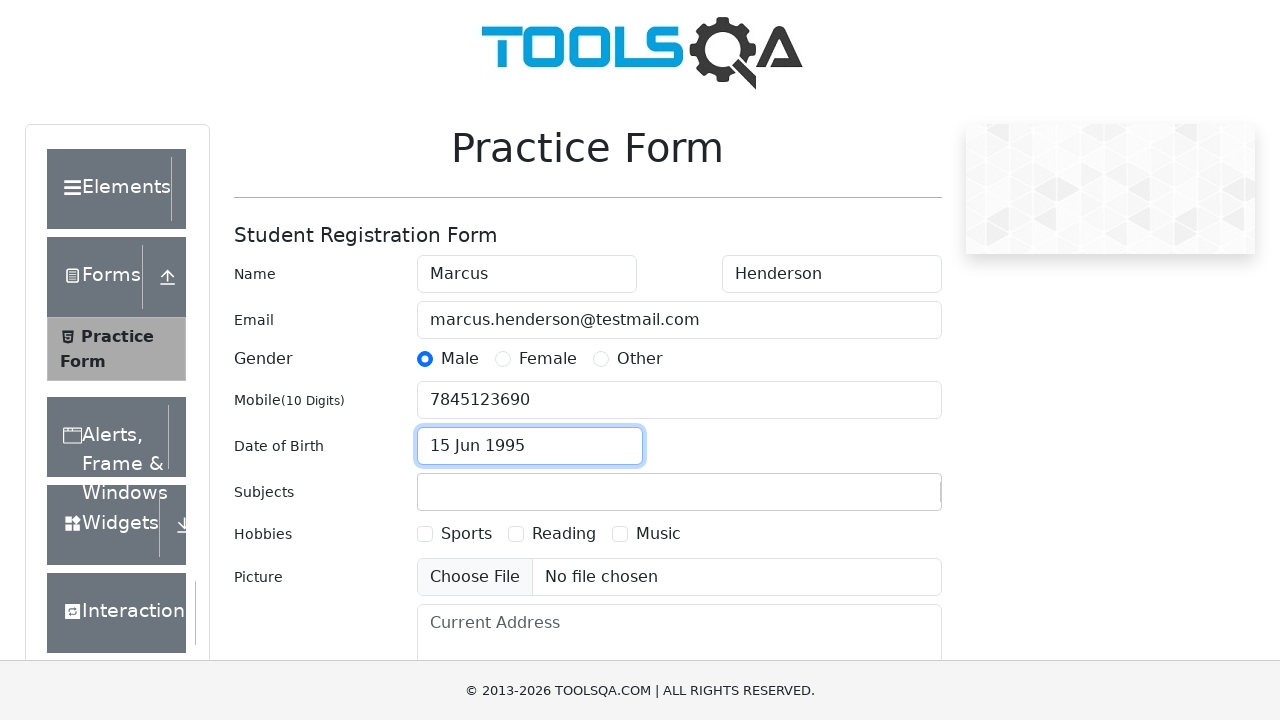

Filled subjects input field with 'Computer Science' on #subjectsInput
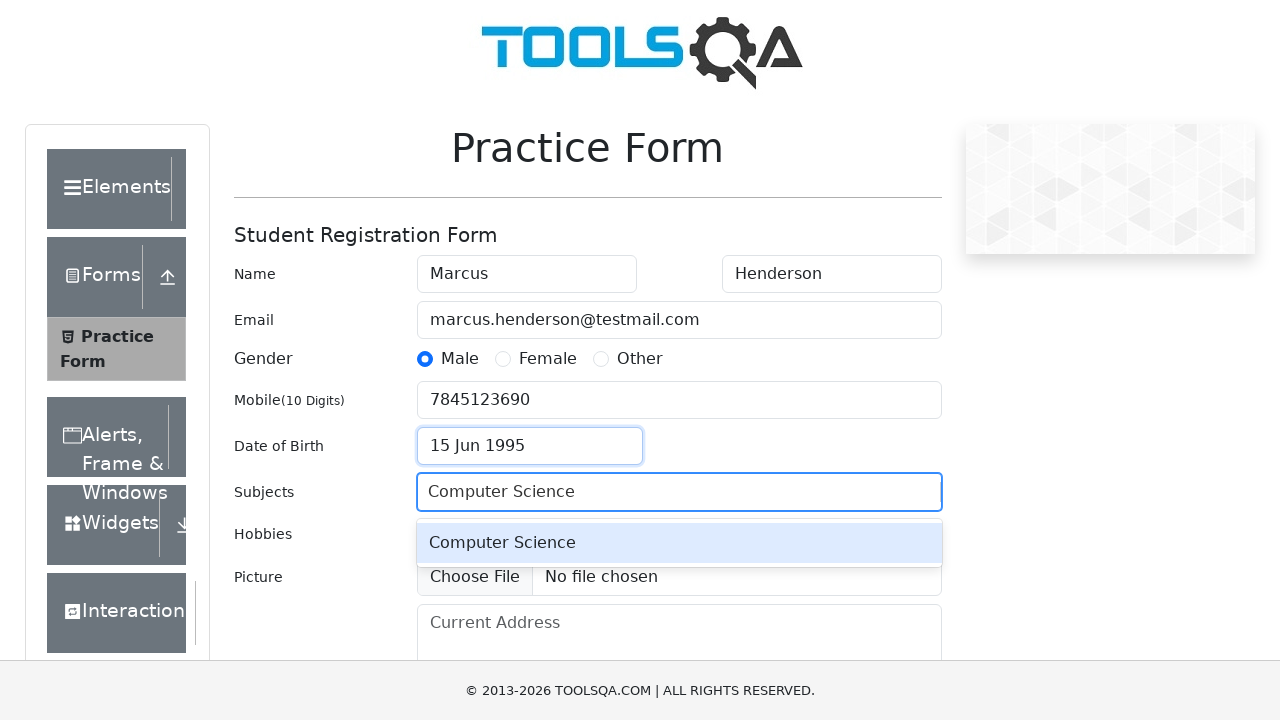

Pressed Enter to select Computer Science from autocomplete
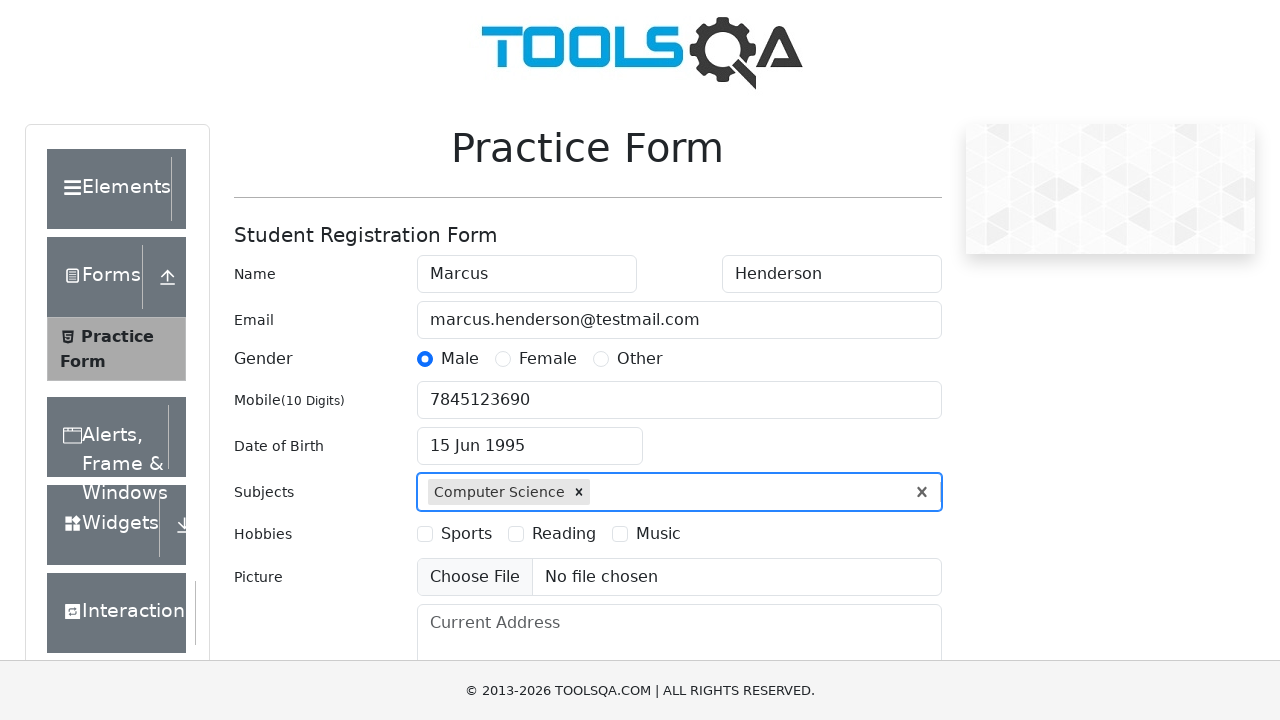

Selected Sports hobby checkbox at (466, 534) on label[for='hobbies-checkbox-1']
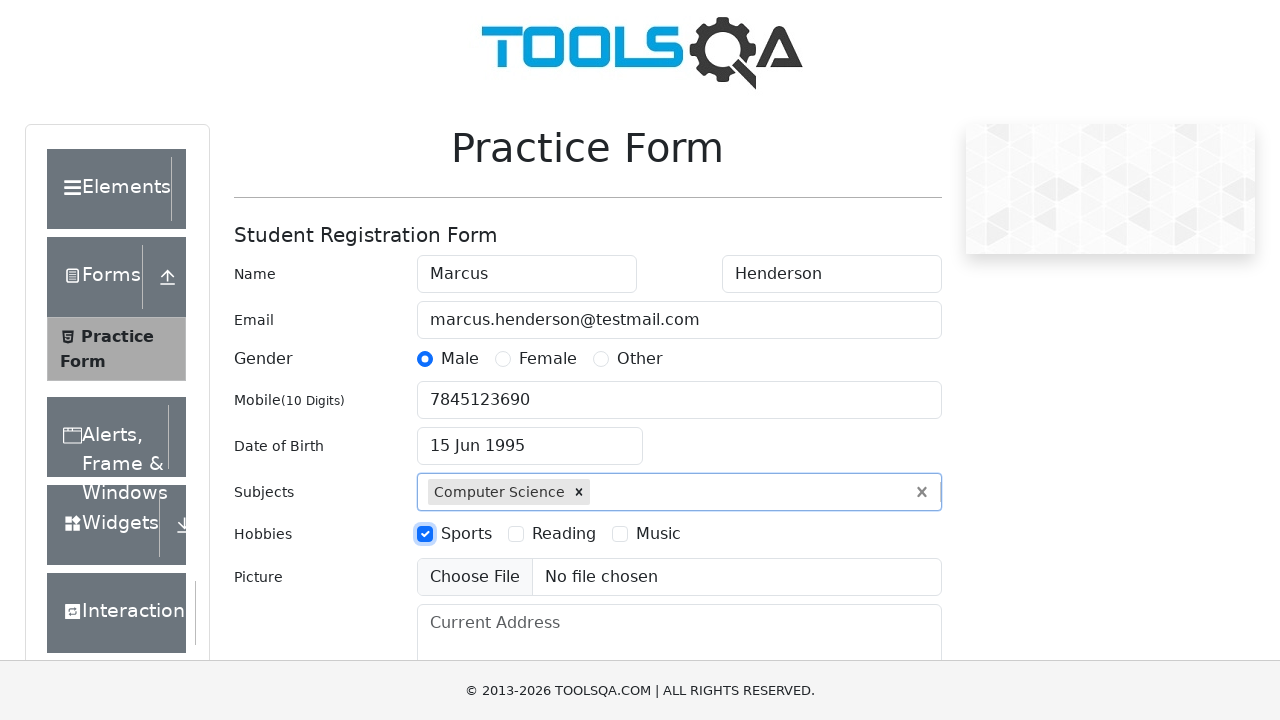

Clicked state dropdown to open options at (527, 437) on #state
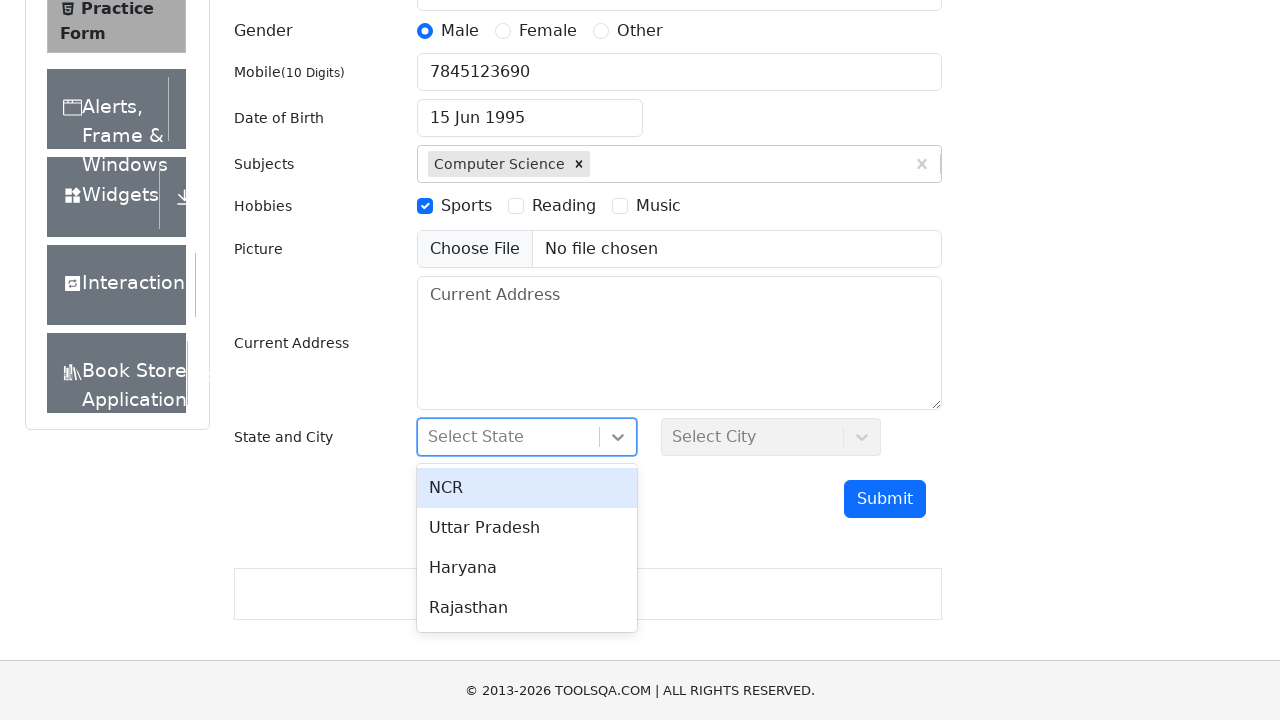

Selected state from dropdown at (527, 528) on #react-select-3-option-1
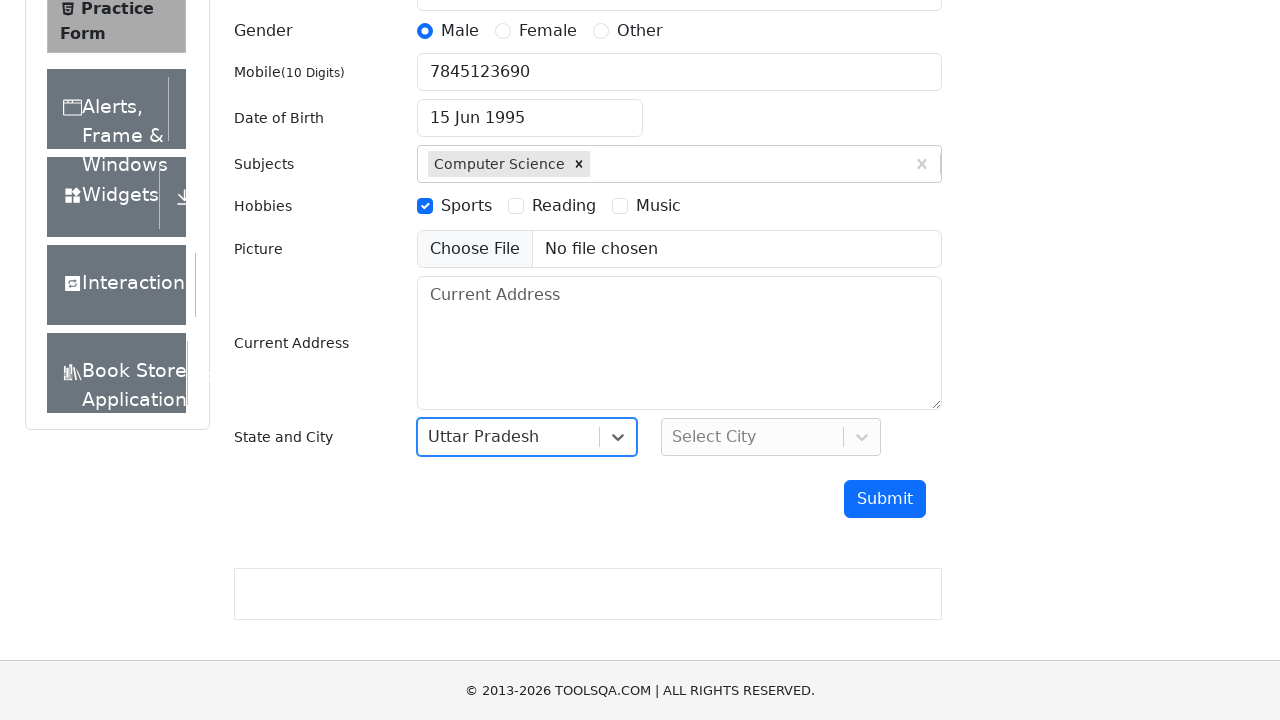

Clicked city dropdown to open options at (771, 437) on #city
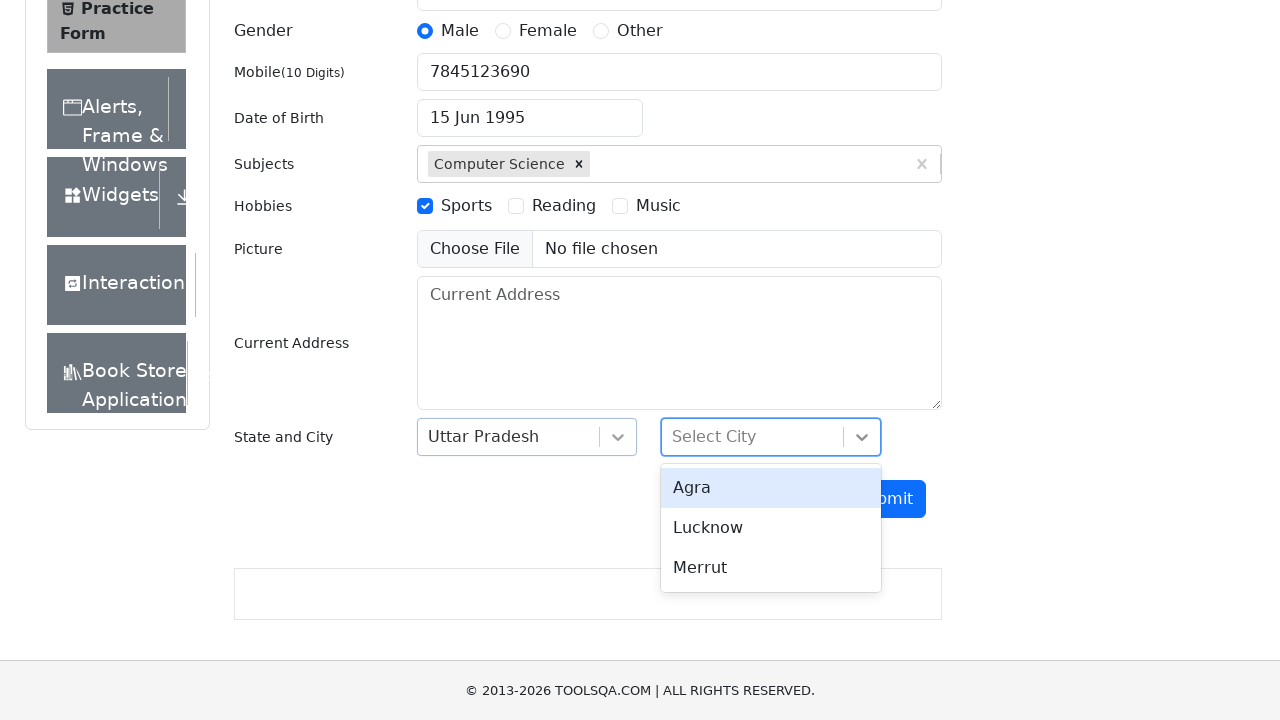

Selected city from dropdown at (771, 488) on #react-select-4-option-0
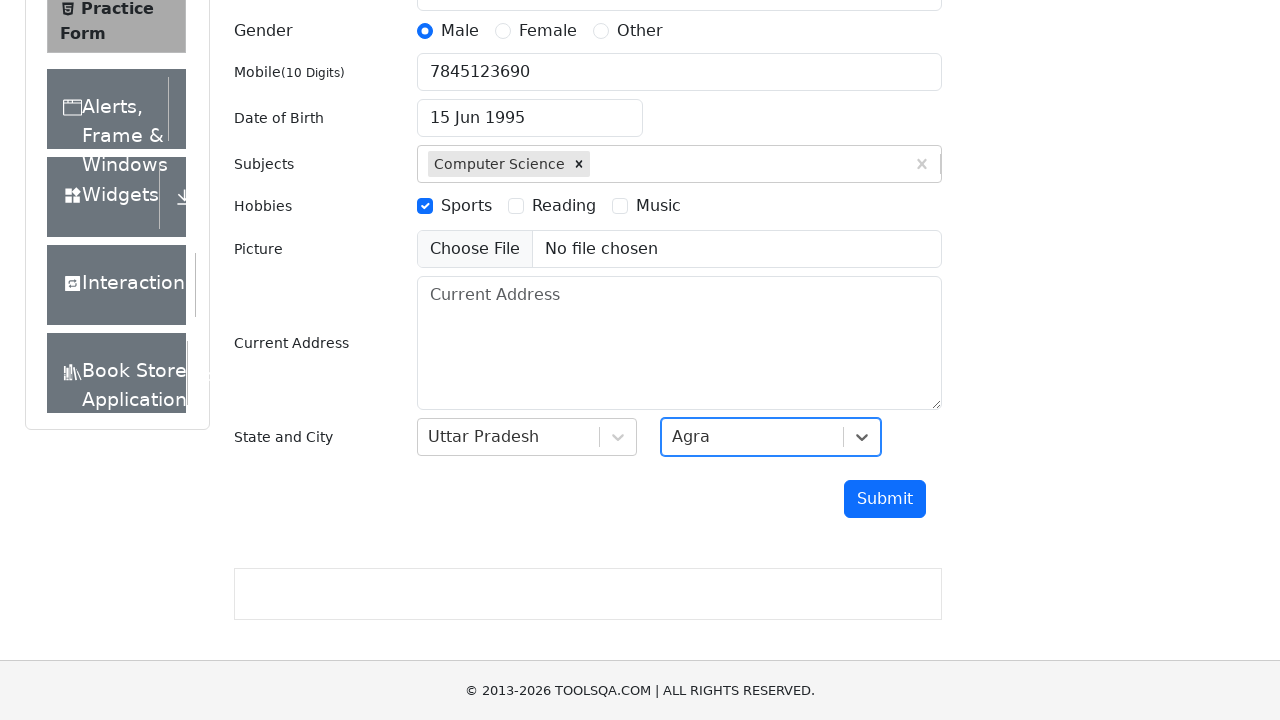

Clicked submit button to submit the form at (885, 499) on #submit
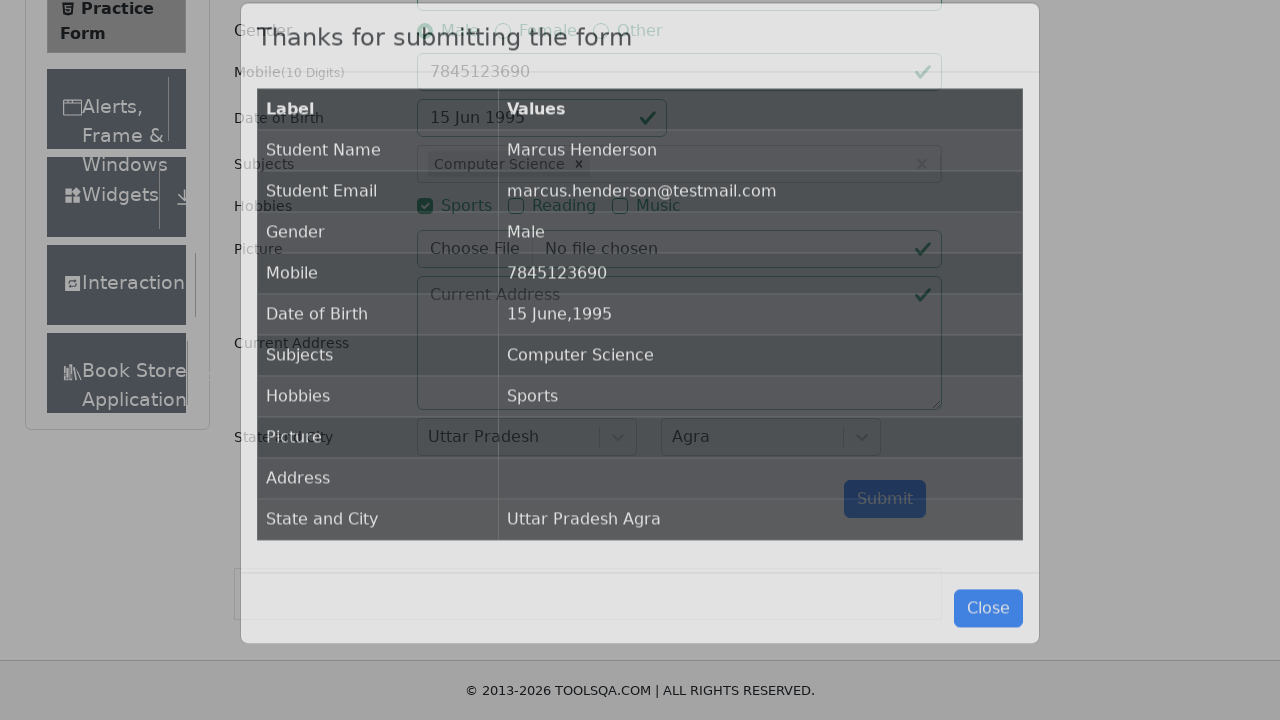

Form submission confirmation modal loaded
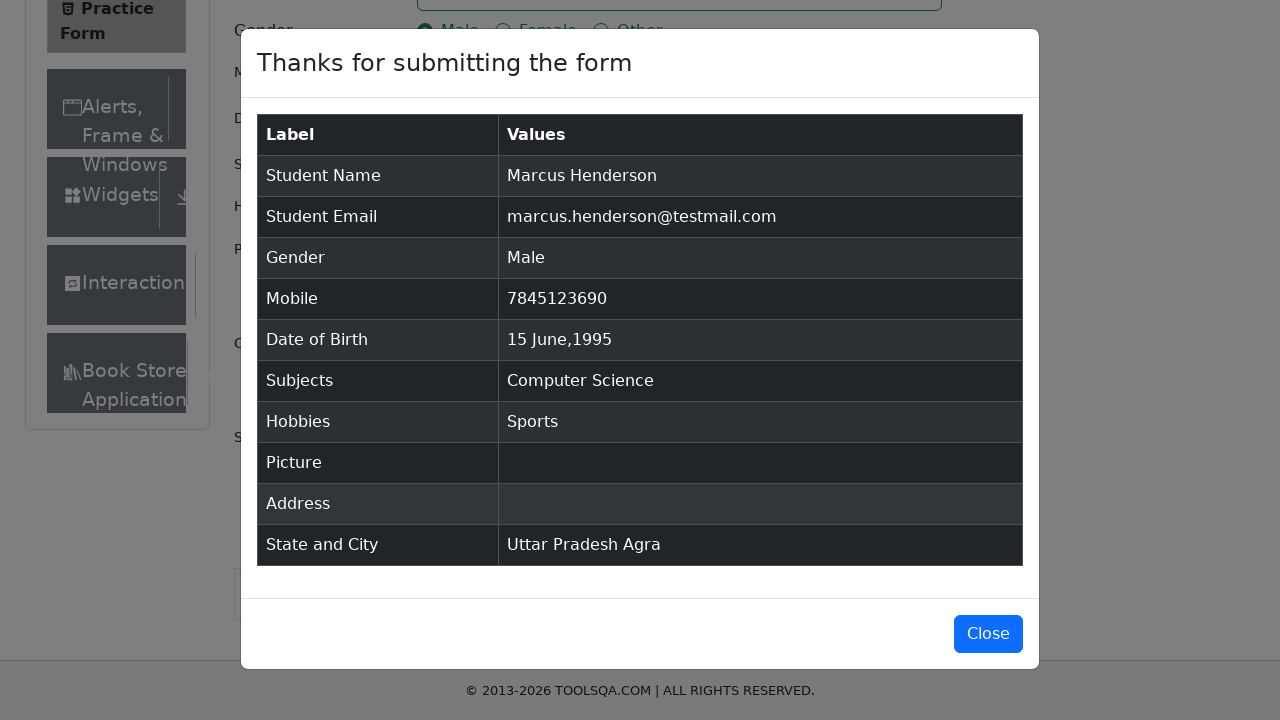

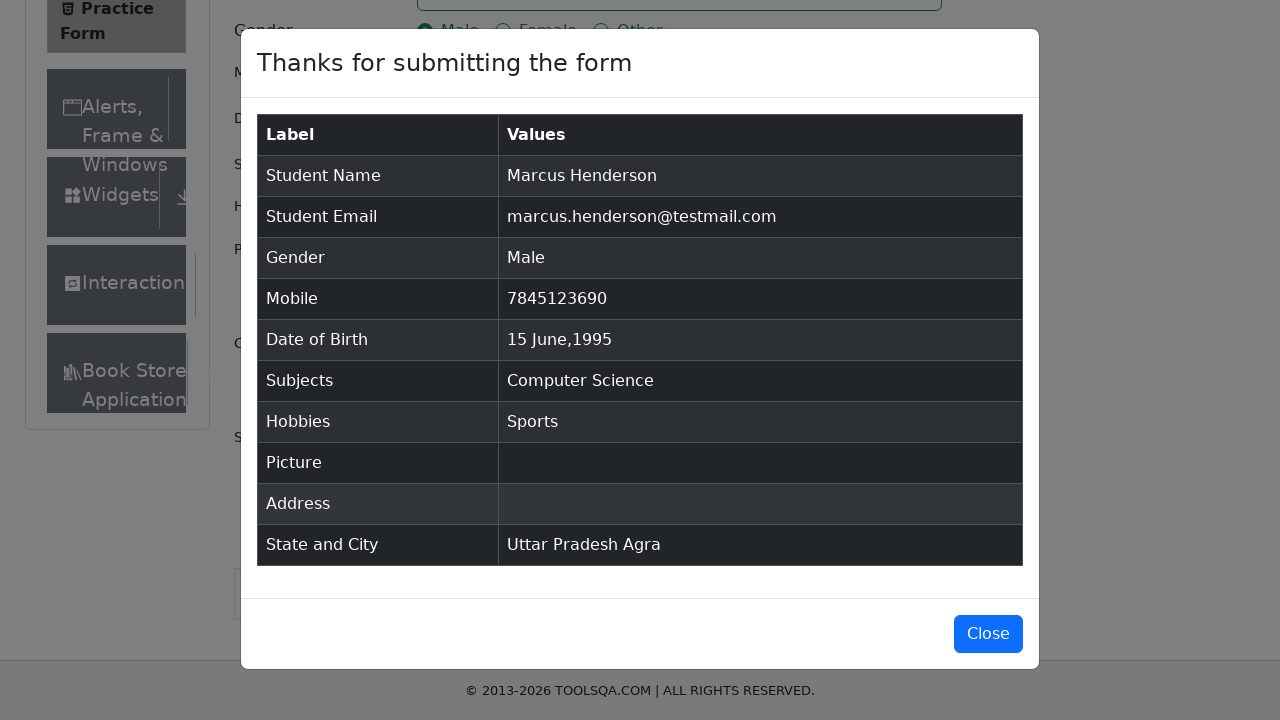